Navigates to the INPI industrial design publications page, handles cookie consent if present, finds and clicks the most recent PDF link for industrial designs section

Starting URL: https://revistas.inpi.gov.br/rpi/

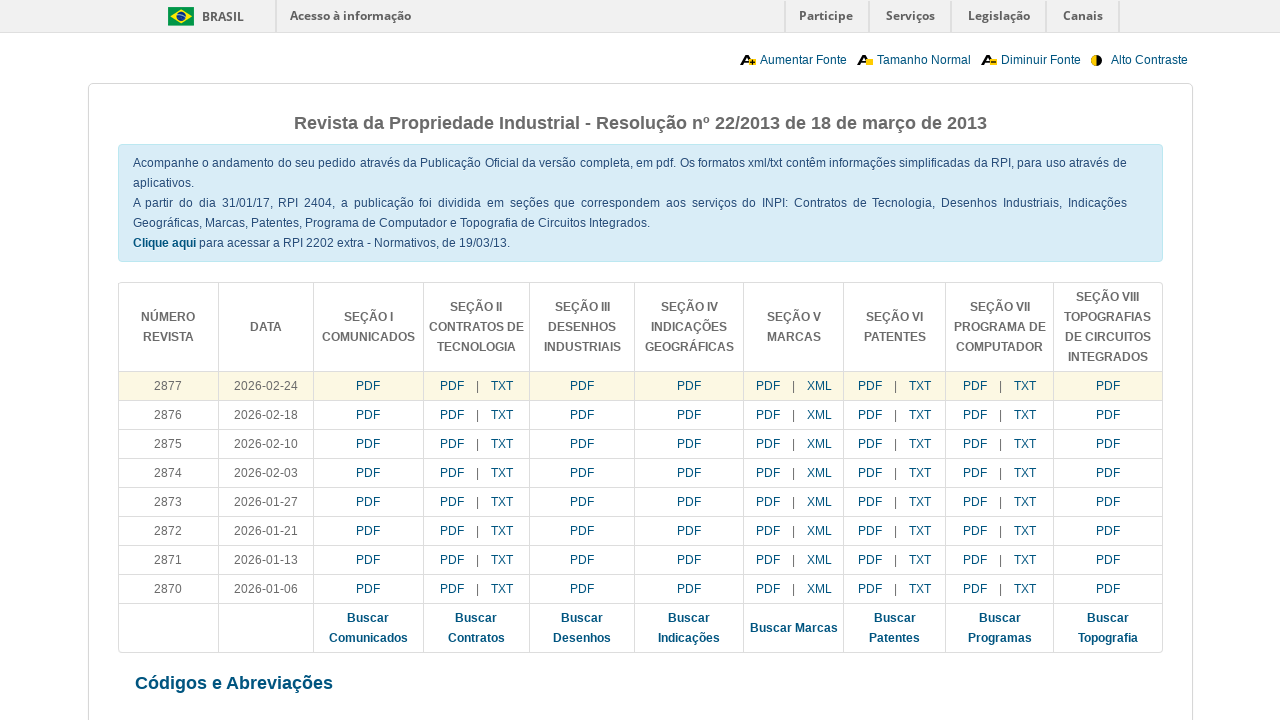

Waited for page to load and links to be available
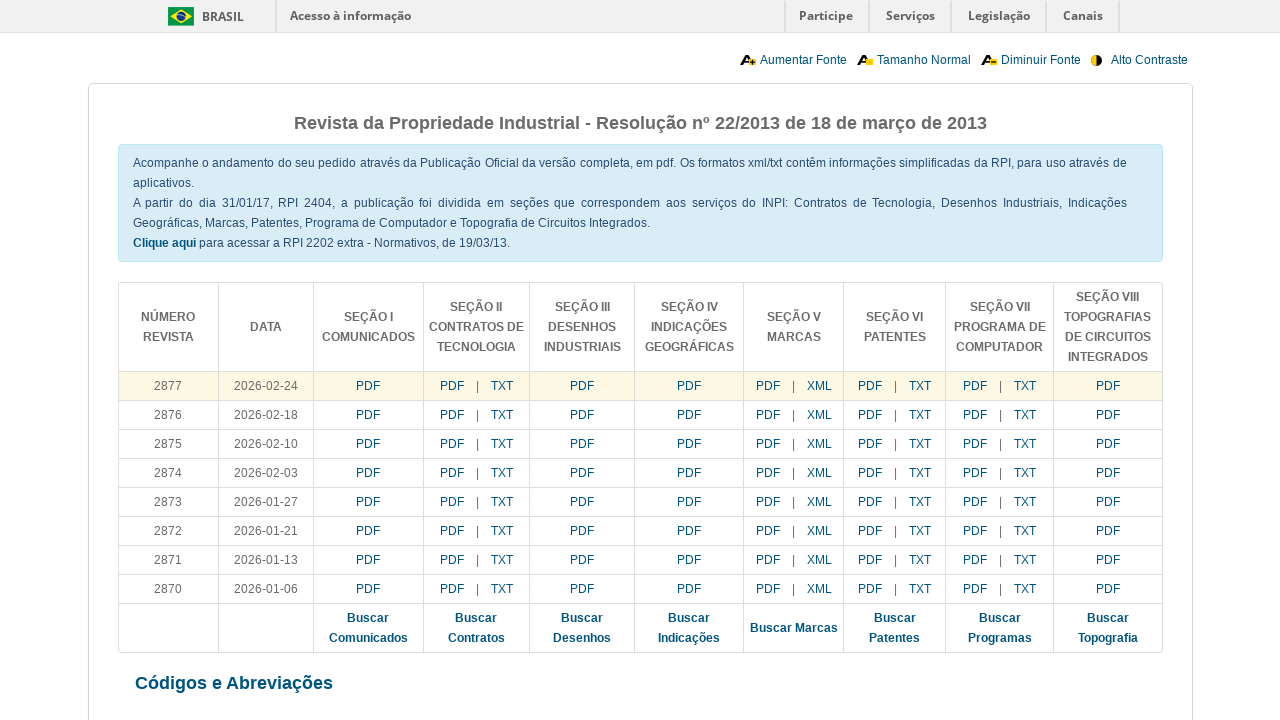

Cookie consent button not found, continuing without clicking on button:has-text('Concordar e Fechar')
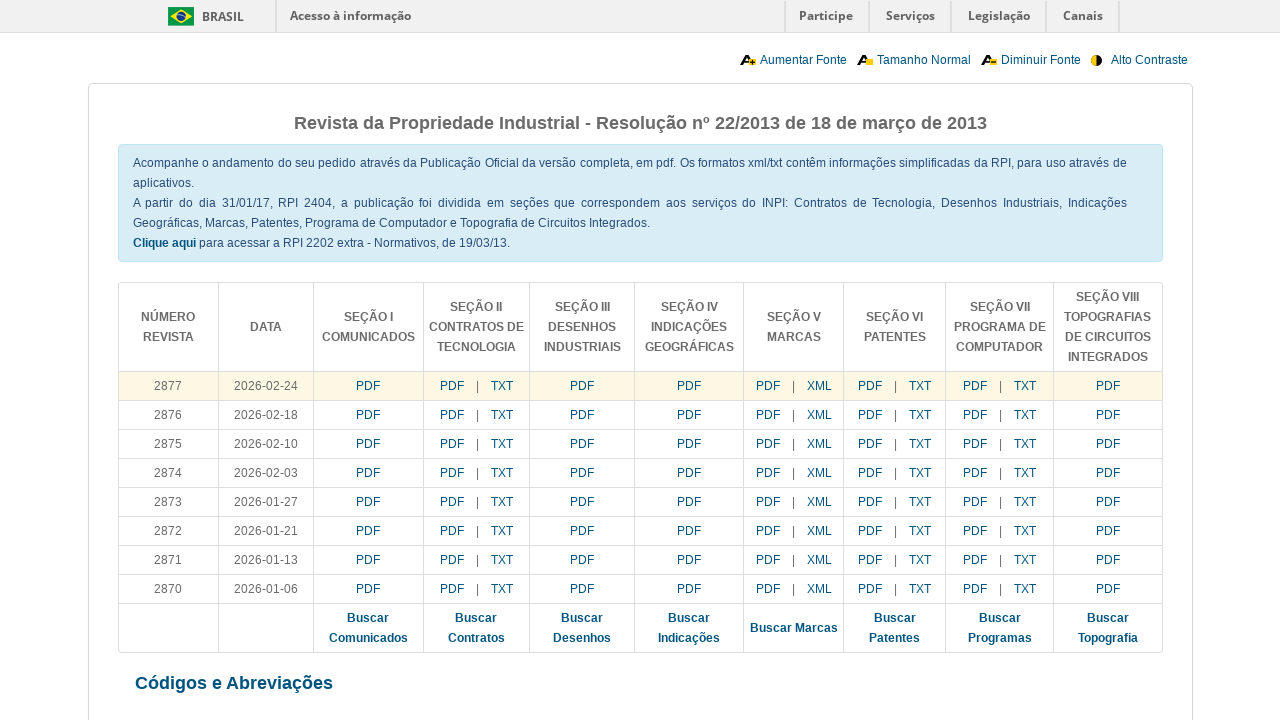

Found 8 PDF links for industrial designs section
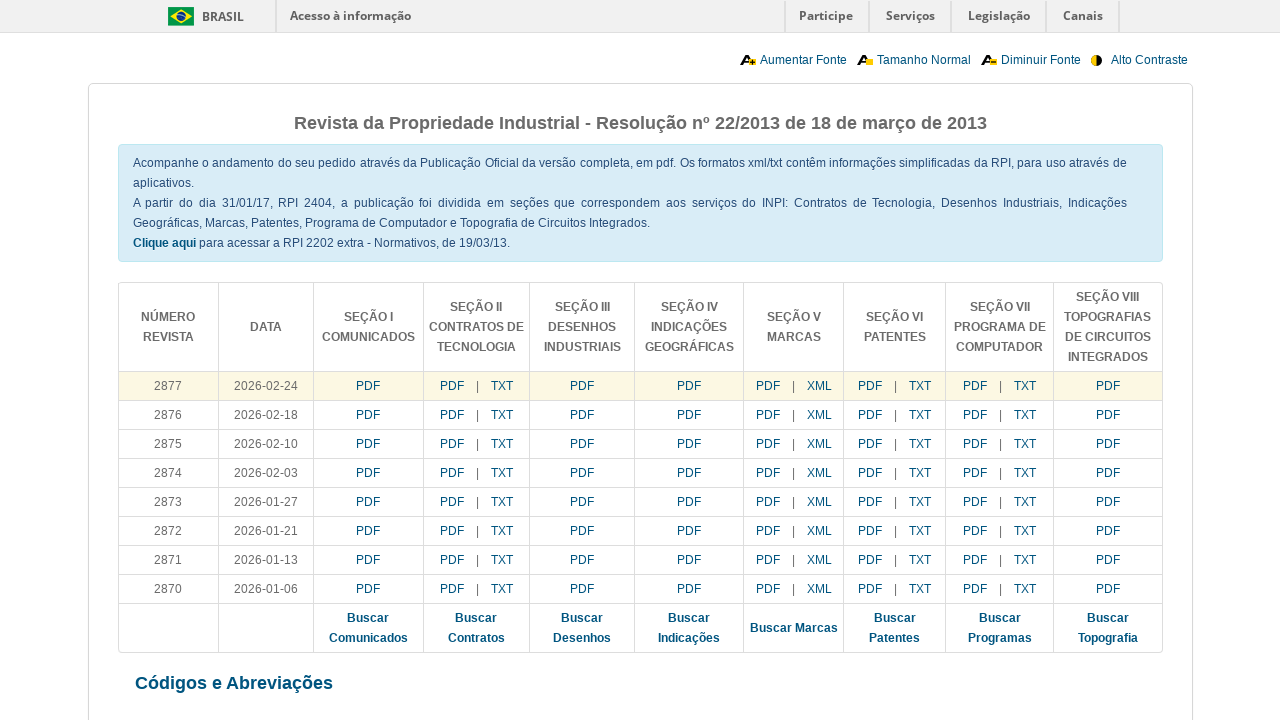

Sorted links and identified most recent PDF: https://revistas.inpi.gov.br/pdf/Desenhos_Industriais2877.pdf
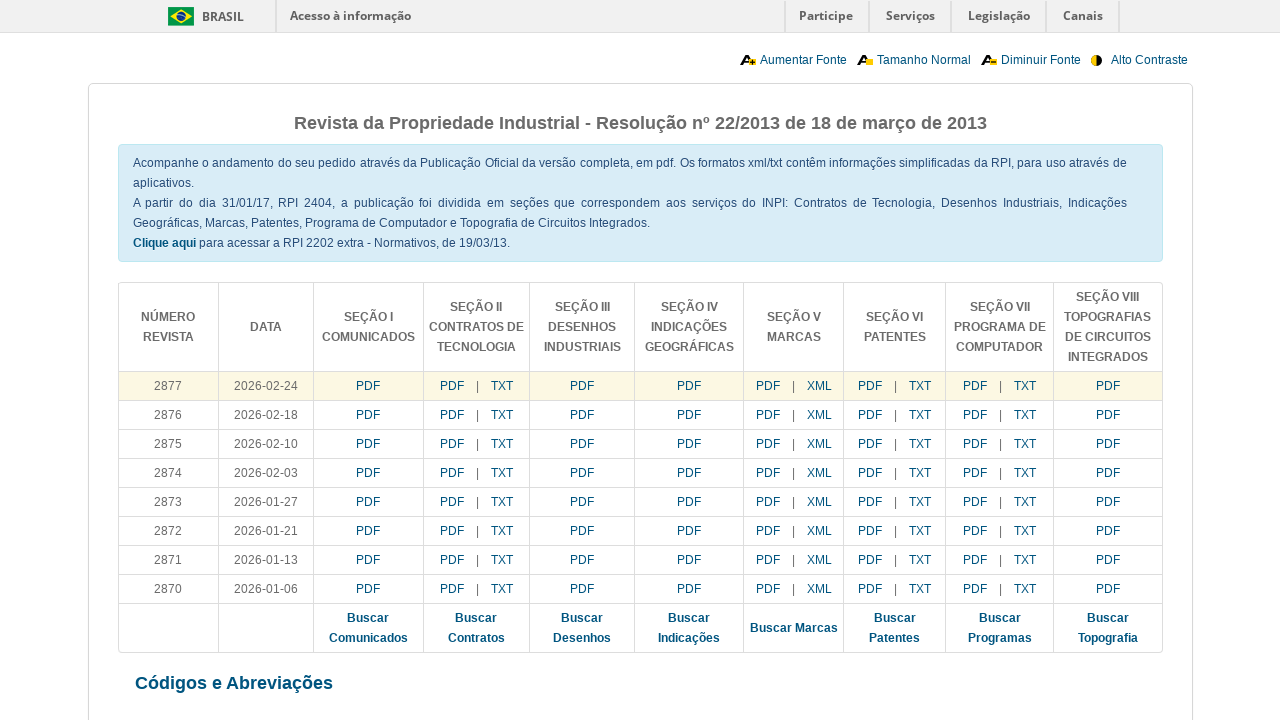

Clicked the most recent industrial design PDF link at (582, 386) on a[href='https://revistas.inpi.gov.br/pdf/Desenhos_Industriais2877.pdf']
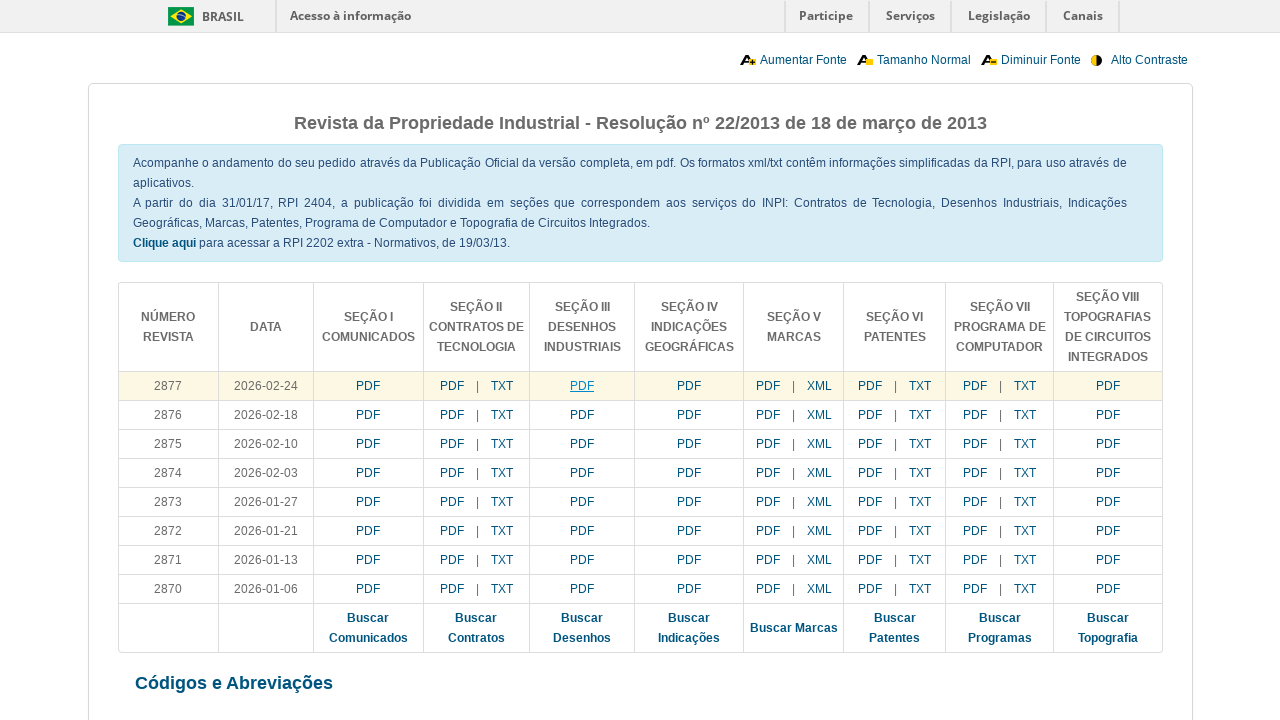

Waited 2 seconds for PDF download to initiate
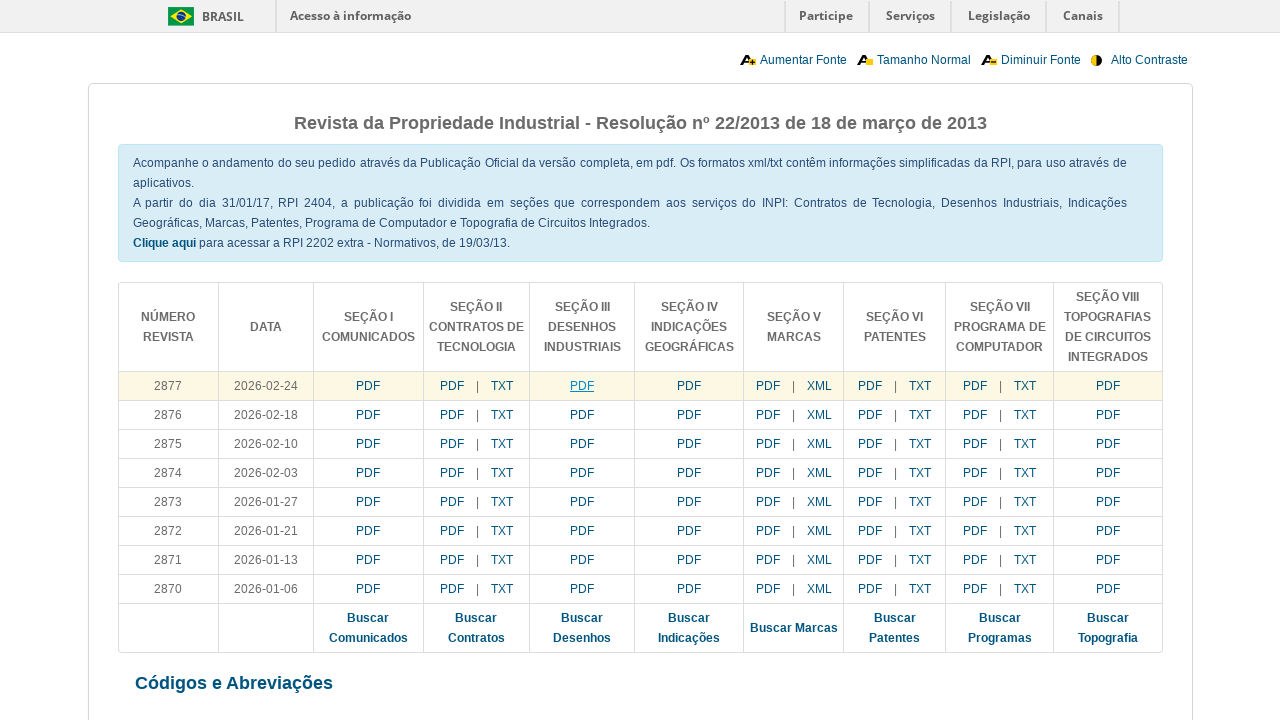

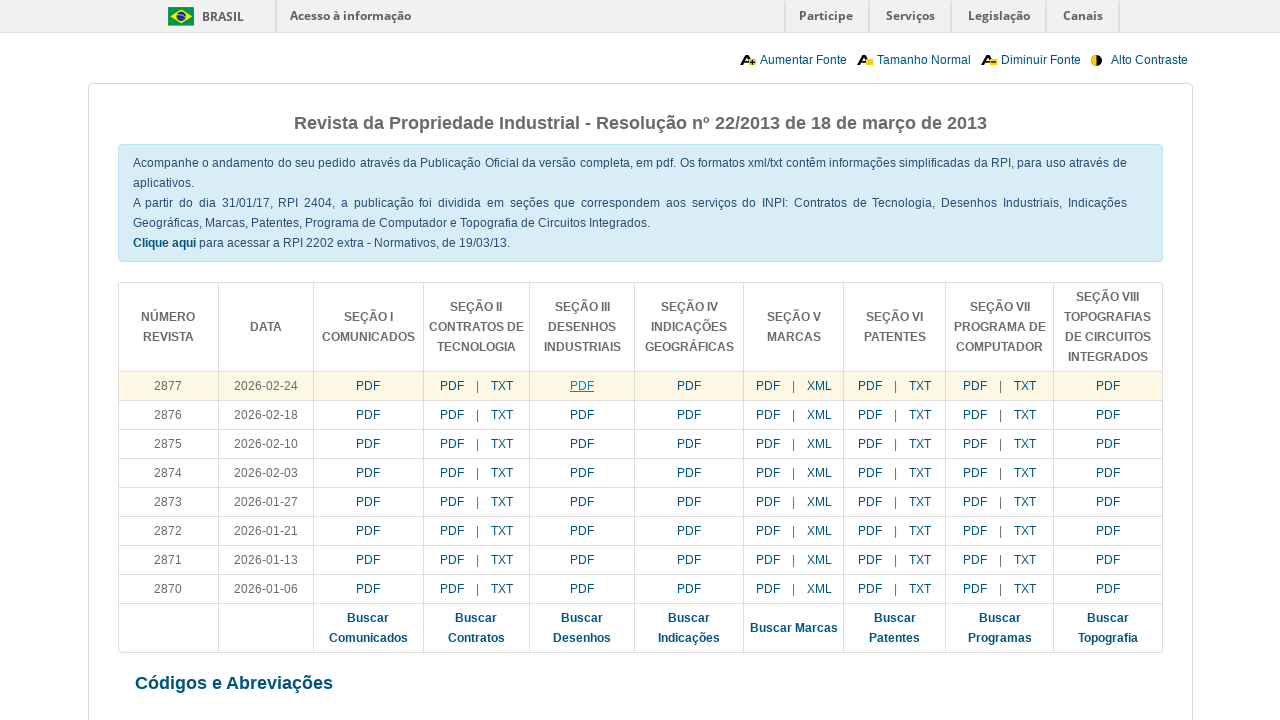